Tests the autocomplete search functionality by entering a book title in the search field

Starting URL: https://www.follasnovas.com/es/

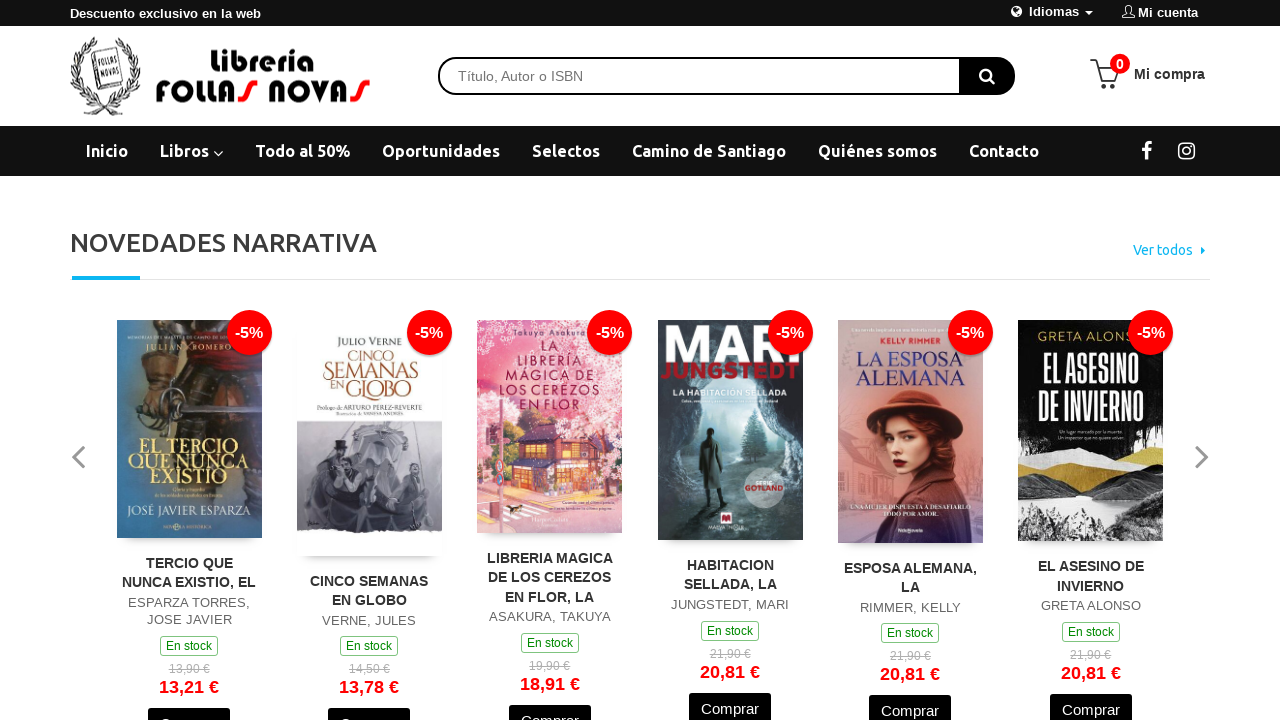

Filled autocomplete search field with 'La isla de las tormentas' on #autocompleta
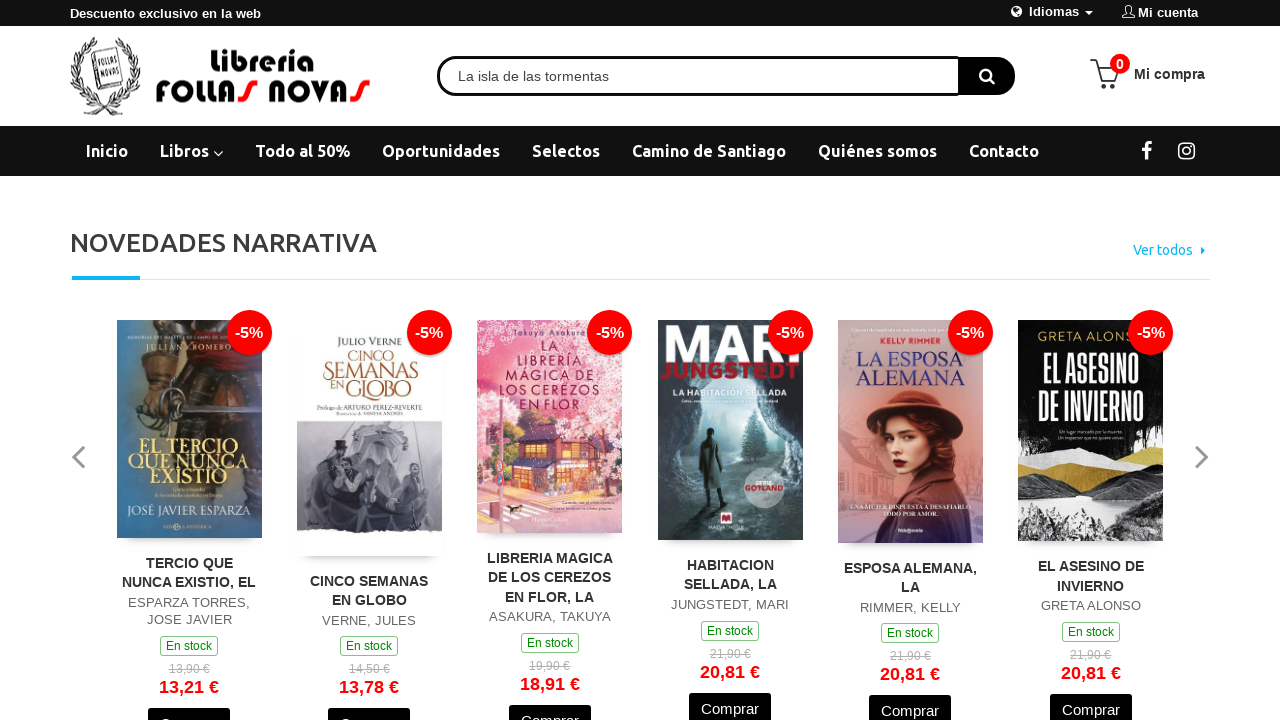

Waited for autocomplete suggestions to appear
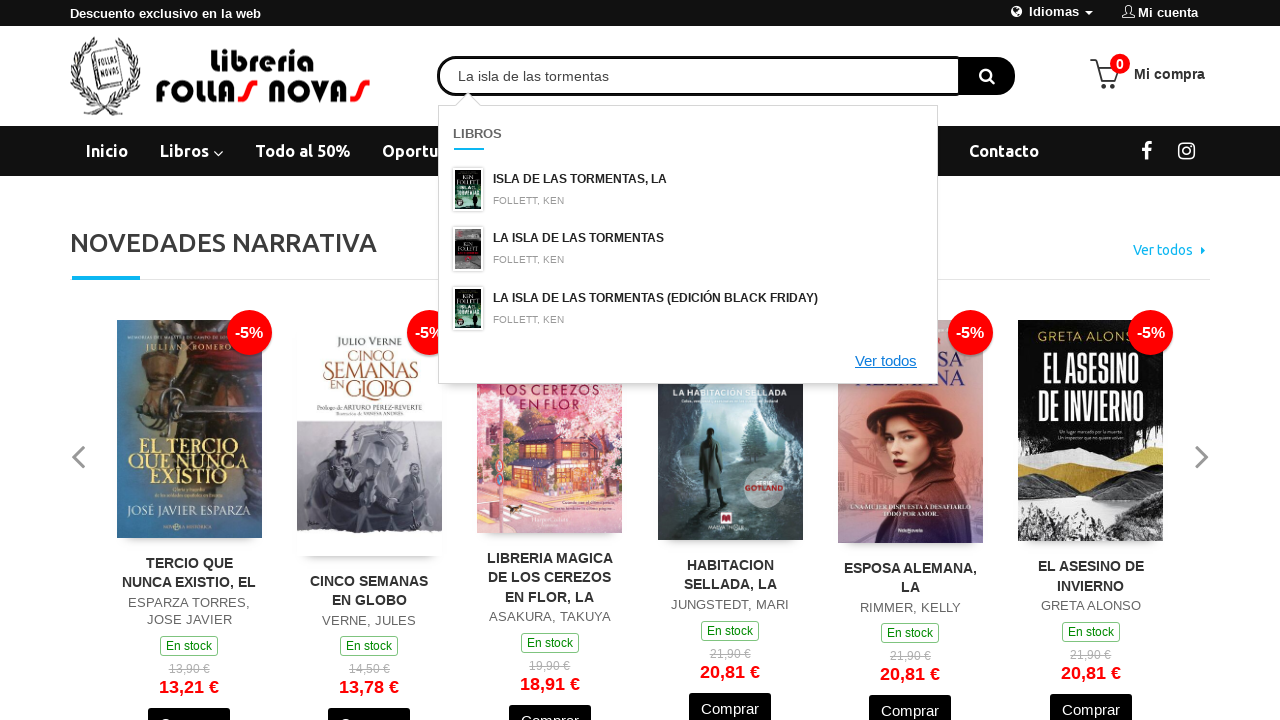

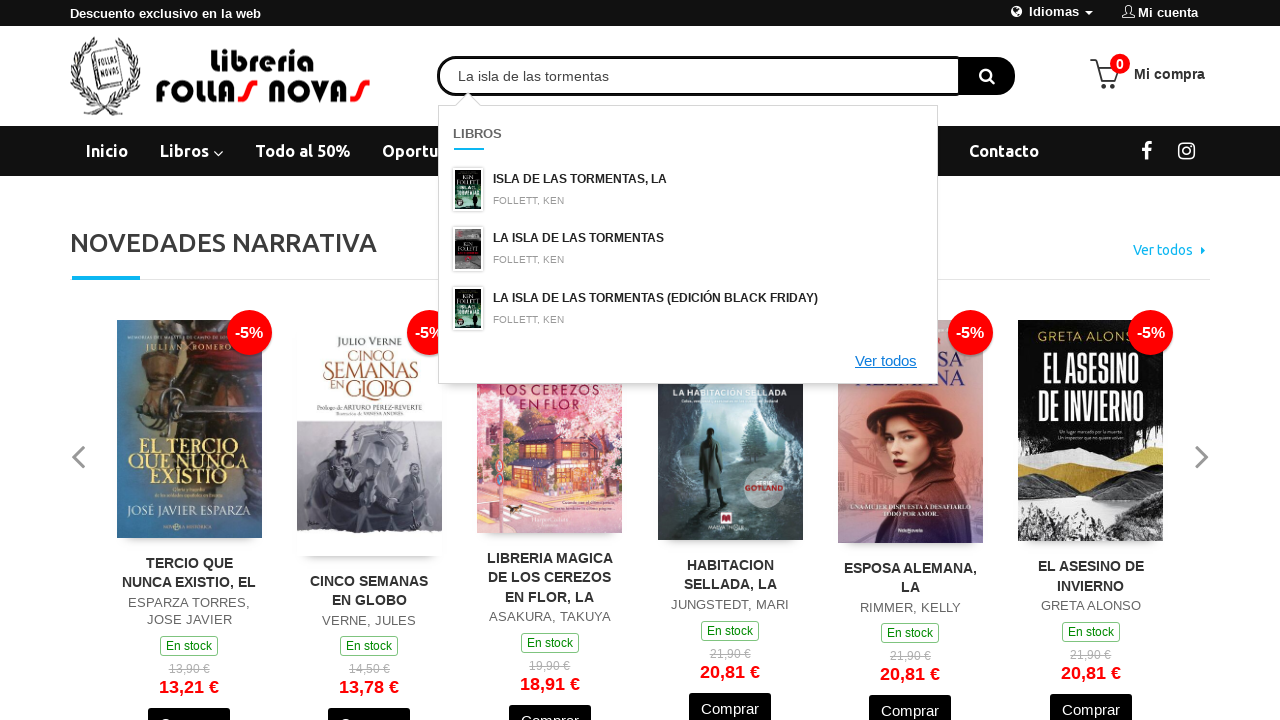